Tests various checkbox interactions including basic checkboxes, notification checkboxes, language selection, tri-state checkboxes, toggle switches, and multi-select dropdowns

Starting URL: http://www.leafground.com/checkbox.xhtml

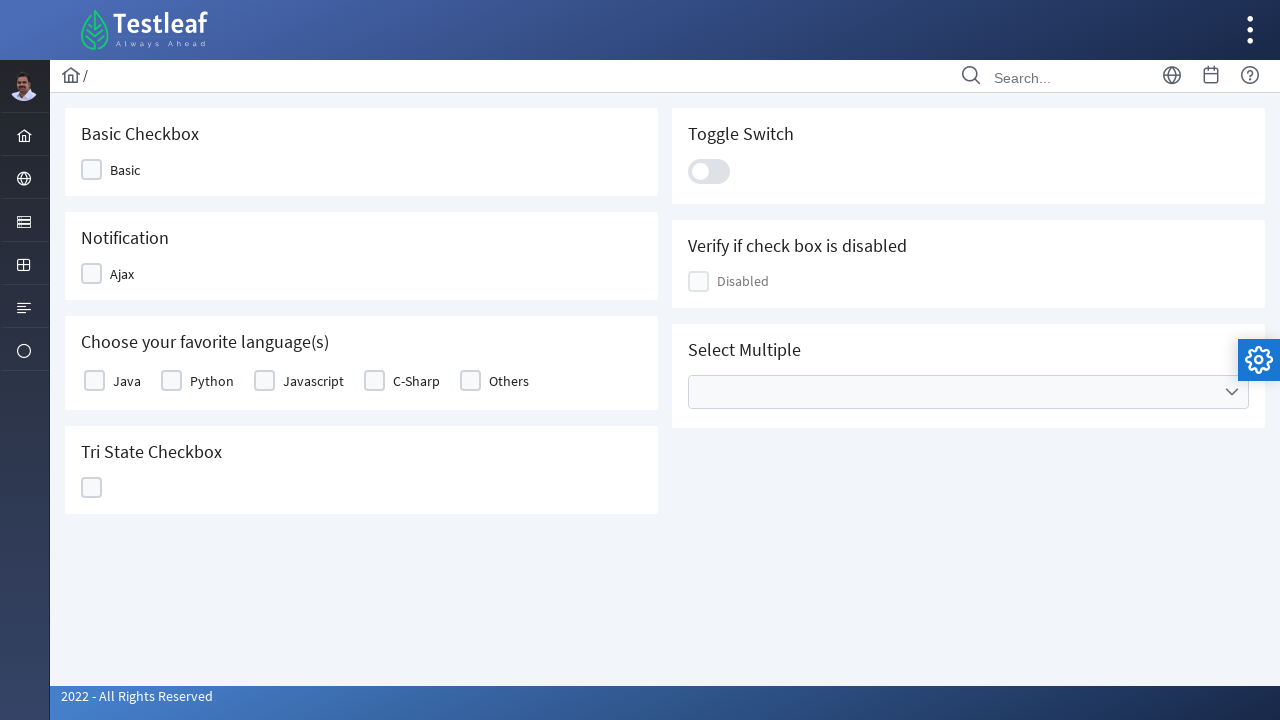

Clicked basic checkbox at (125, 170) on .ui-chkbox-label
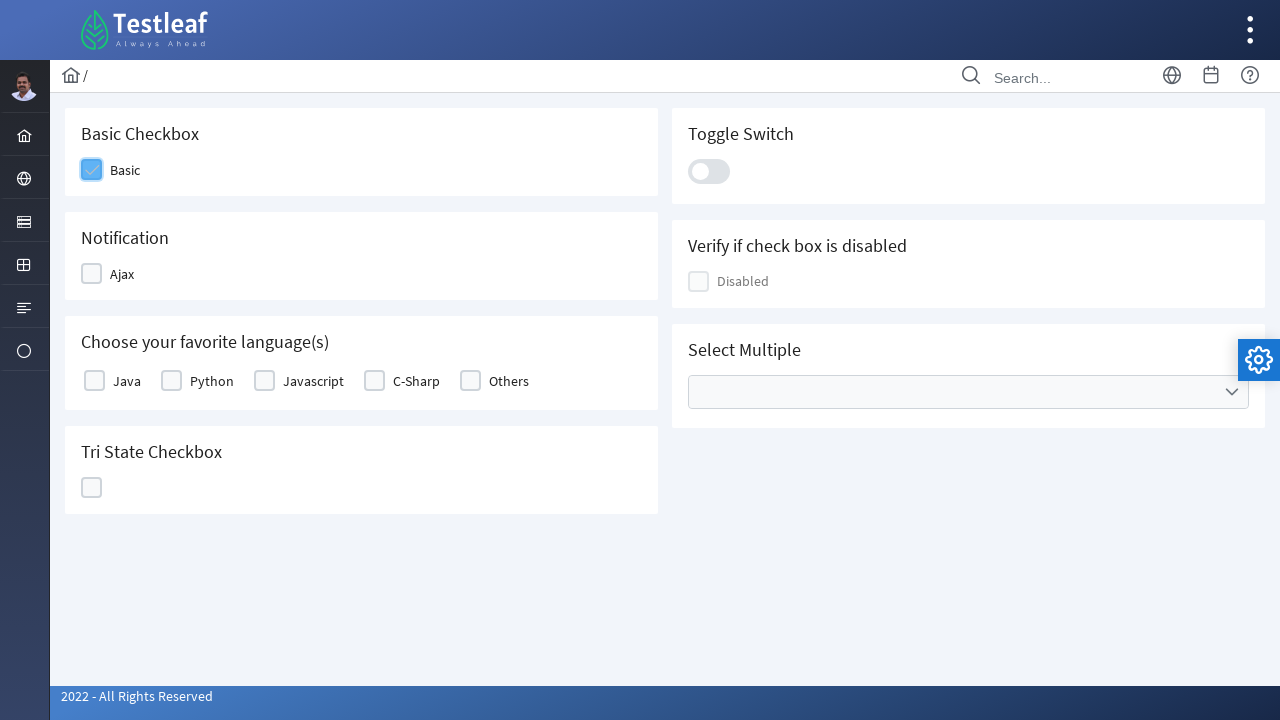

Clicked Ajax notification checkbox at (122, 274) on xpath=//span[text()='Ajax']
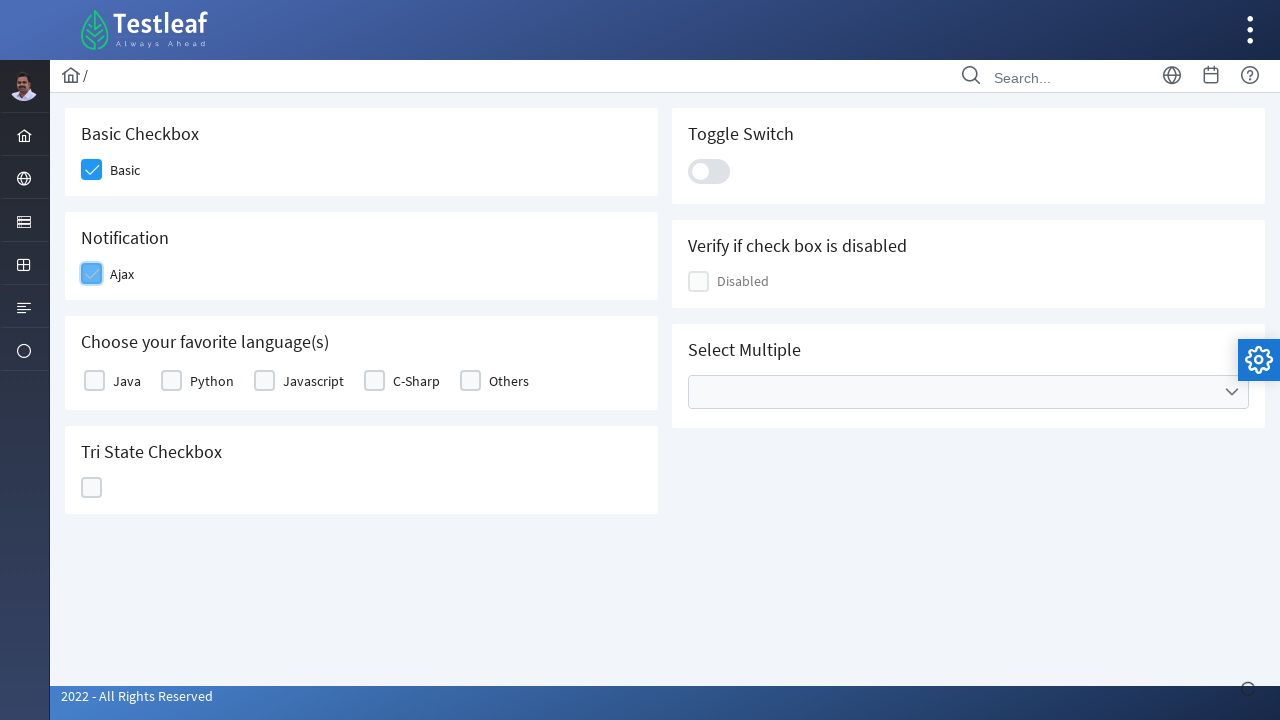

Selected Java as favorite language at (127, 381) on xpath=//label[text()='Java']
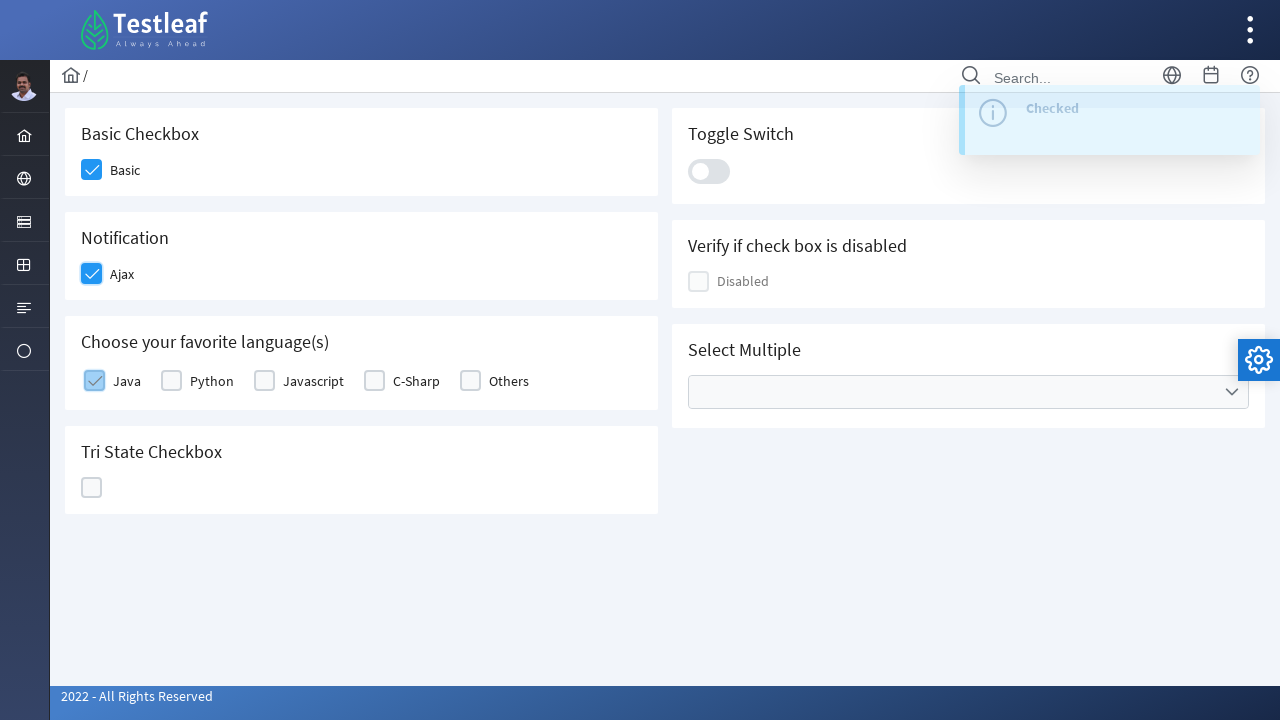

Selected Others as favorite language at (509, 381) on xpath=//label[text()='Others']
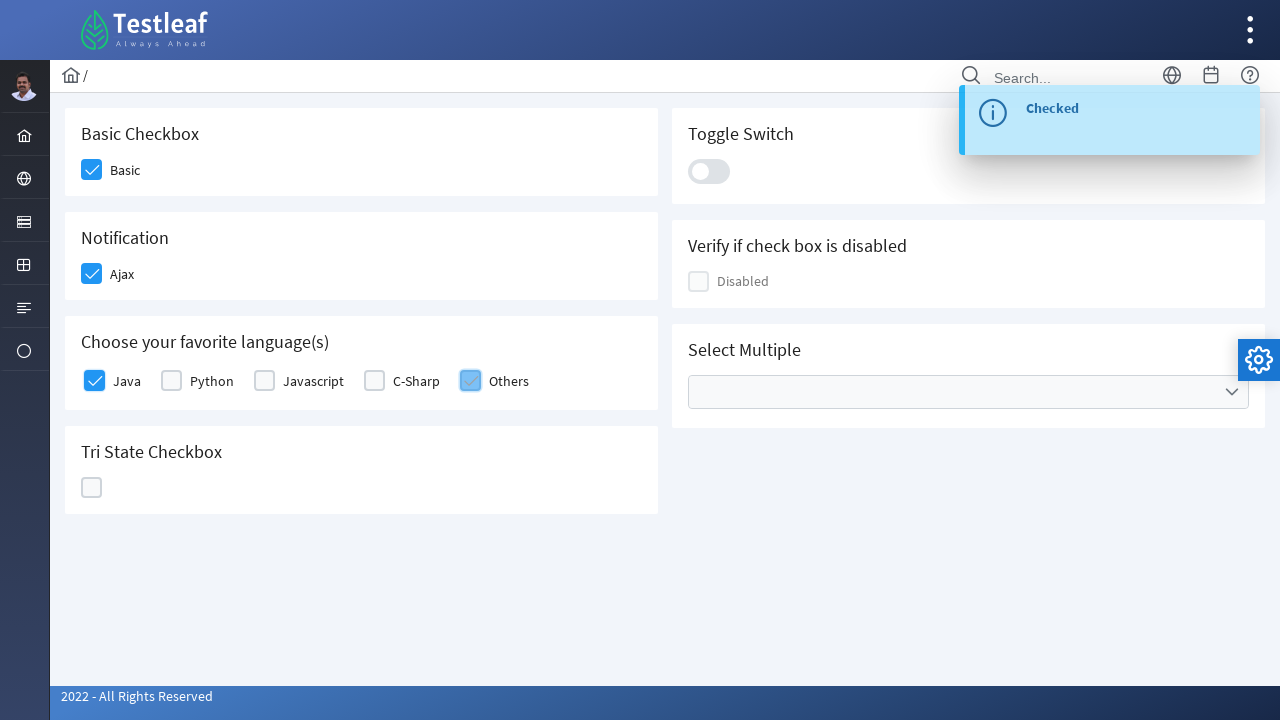

Clicked tri-state checkbox (first click) at (92, 488) on #j_idt87\:ajaxTriState
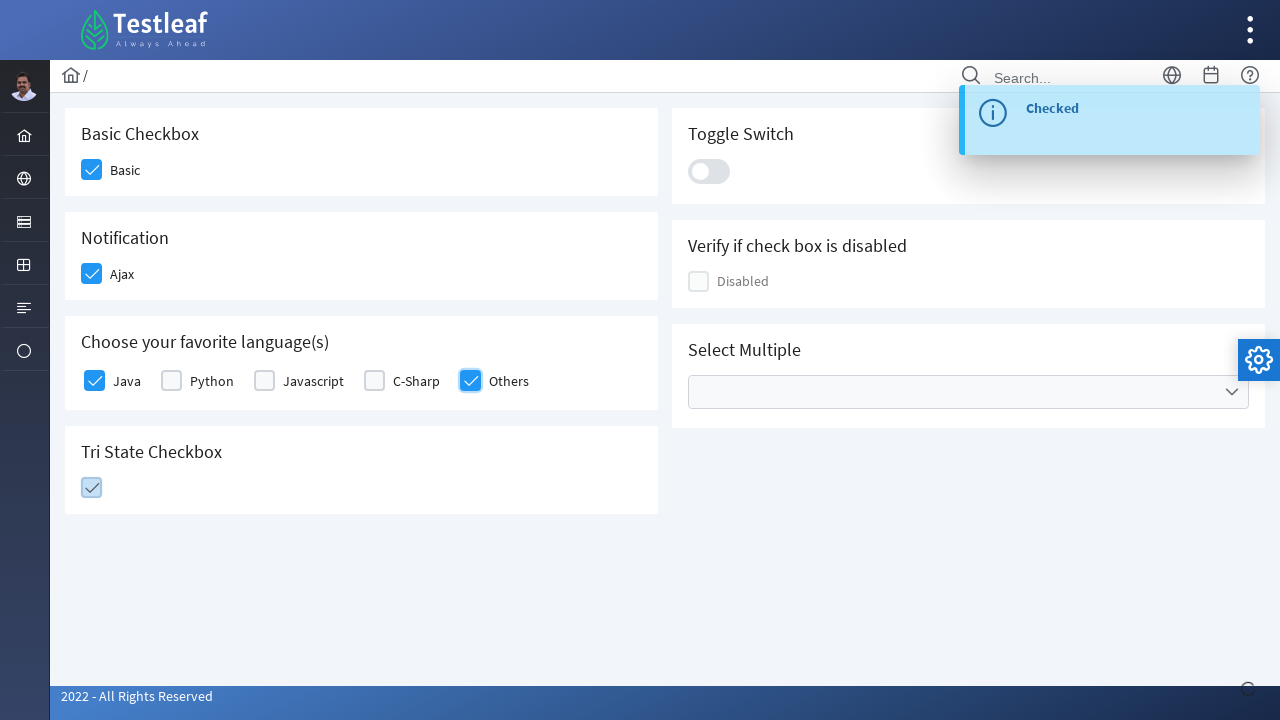

Clicked tri-state checkbox (second click) at (92, 488) on #j_idt87\:ajaxTriState
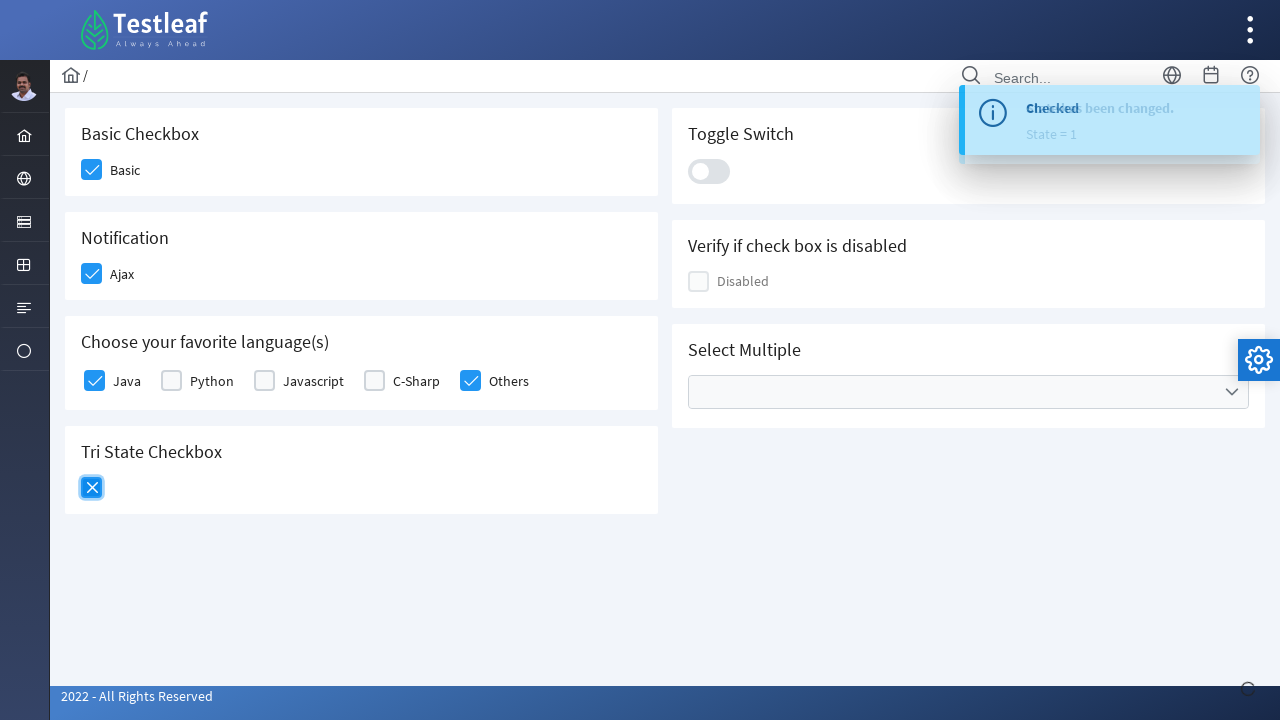

Clicked toggle switch at (709, 171) on .ui-toggleswitch-slider
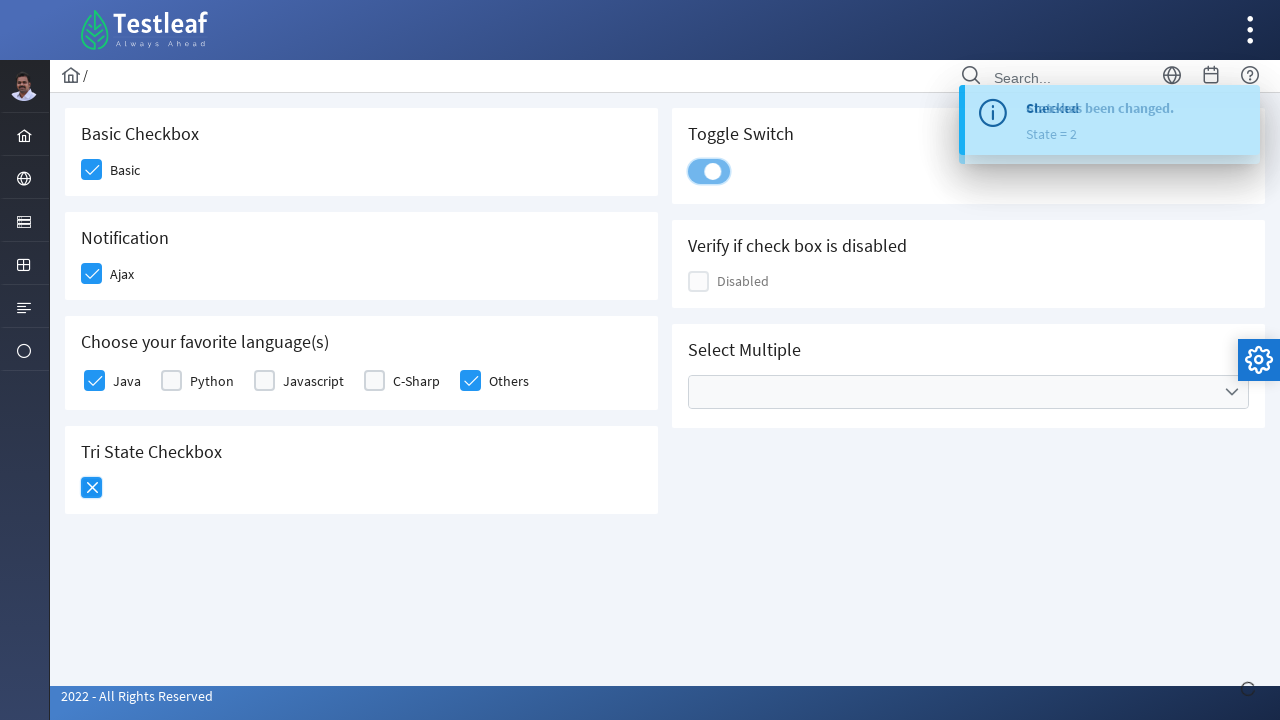

Verified checkbox enabled status: False
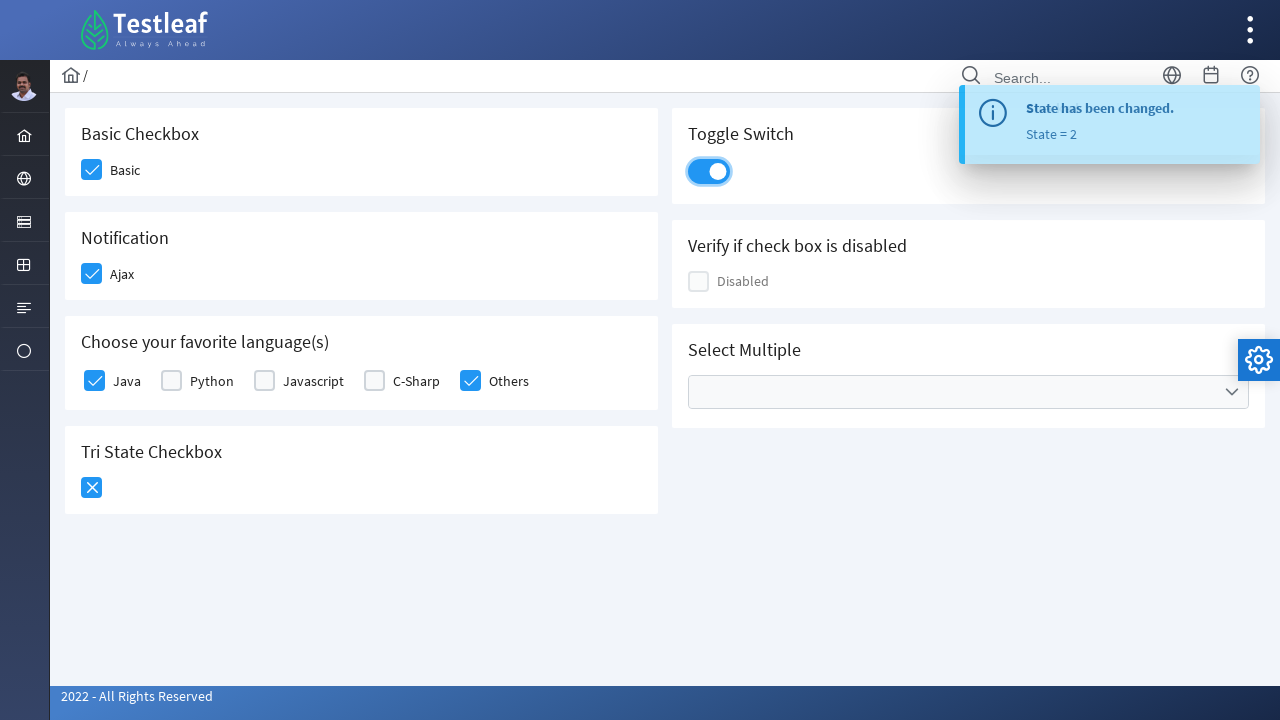

Opened Cities dropdown at (968, 392) on xpath=//ul[@data-label='Cities']
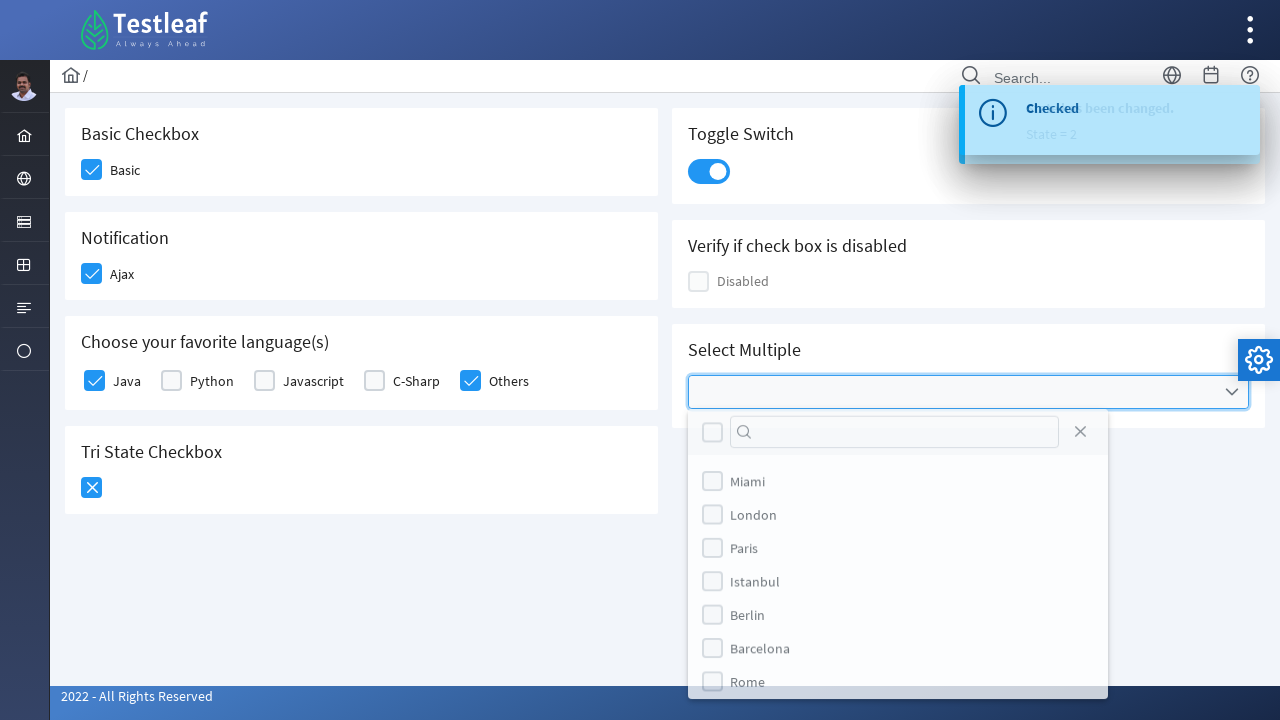

Selected Paris from cities dropdown at (744, 554) on xpath=(//label[text()='Paris'])[2]
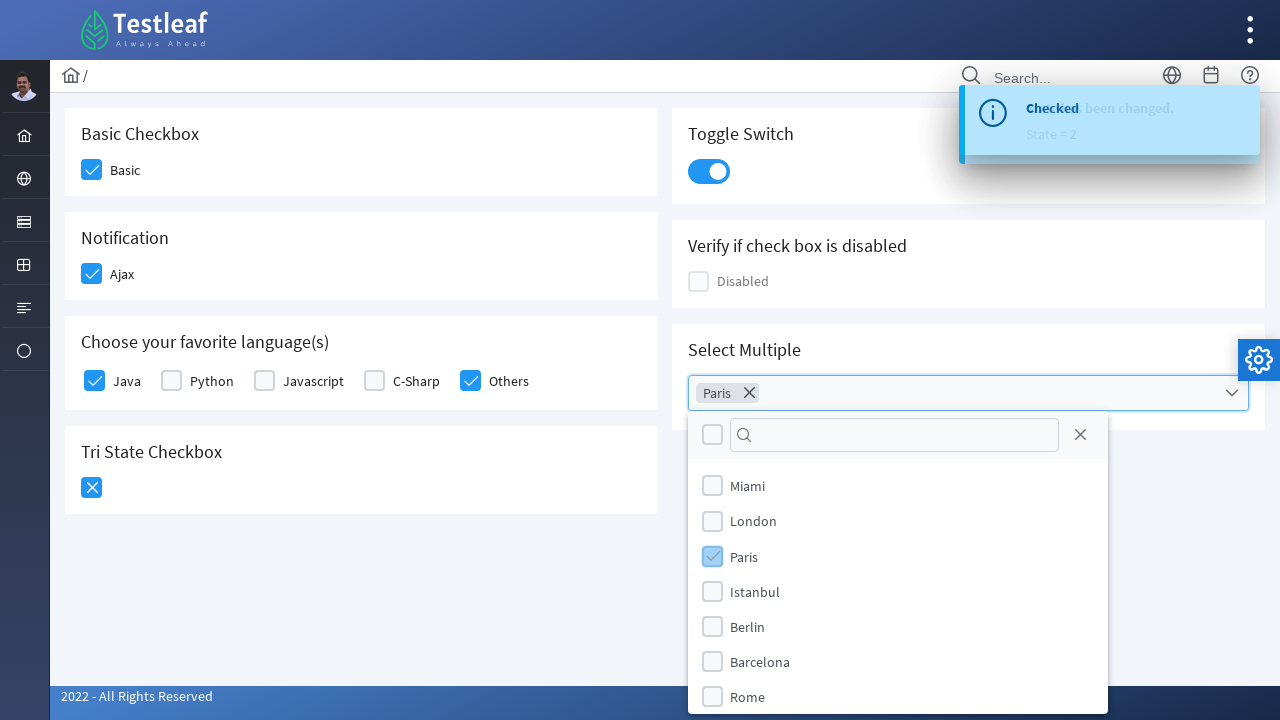

Selected London from cities dropdown at (754, 521) on xpath=(//label[text()='London'])[2]
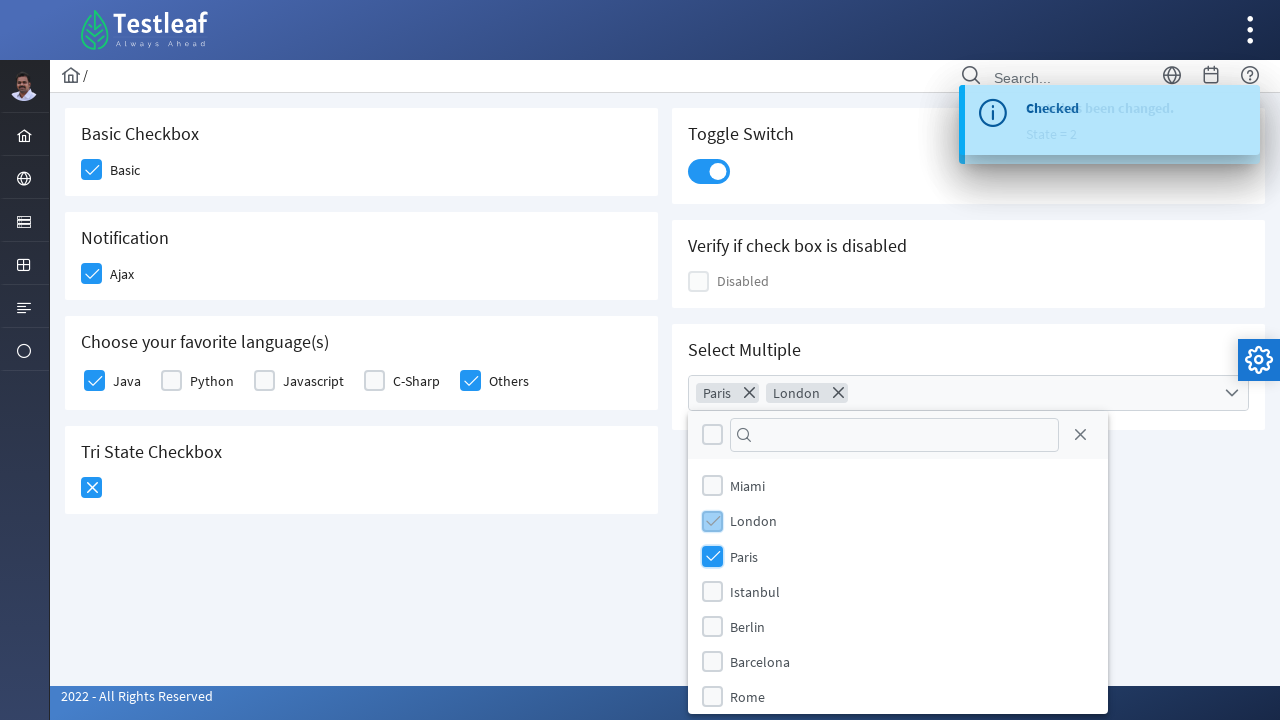

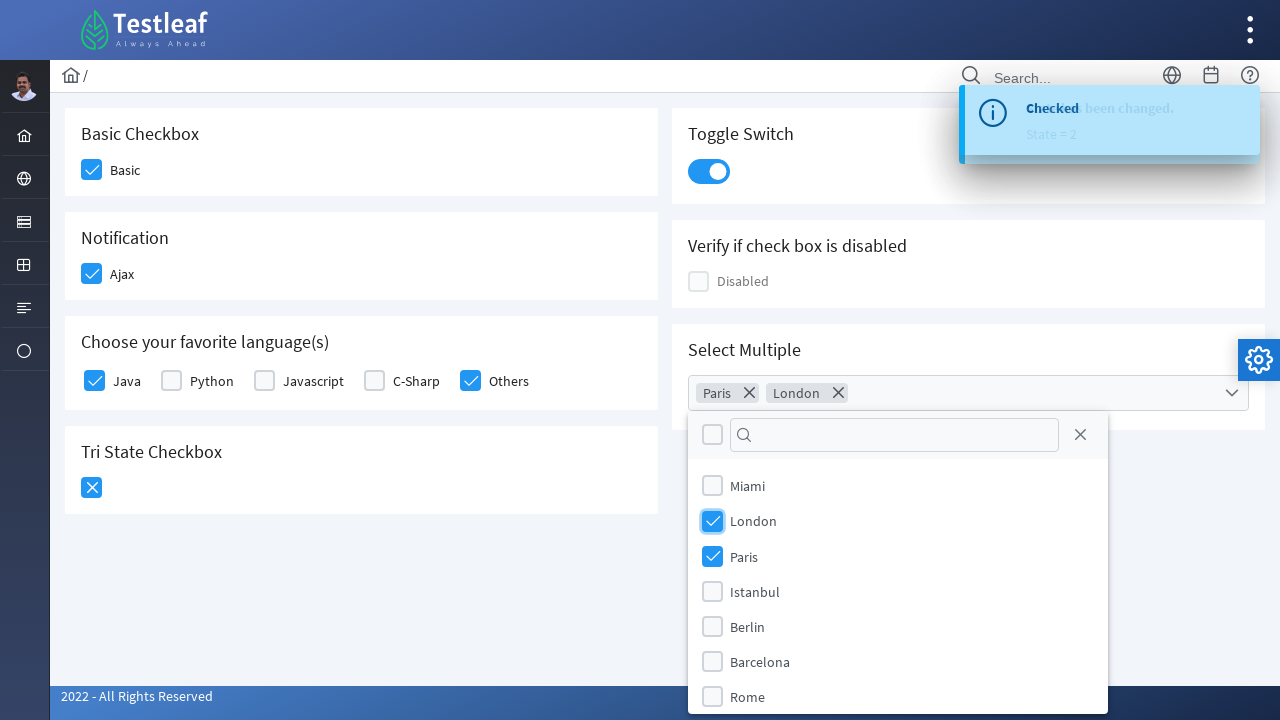